Navigates to a test automation practice blog, scrolls to a table containing book information, and interacts with the table elements to verify data is accessible

Starting URL: https://testautomationpractice.blogspot.com/

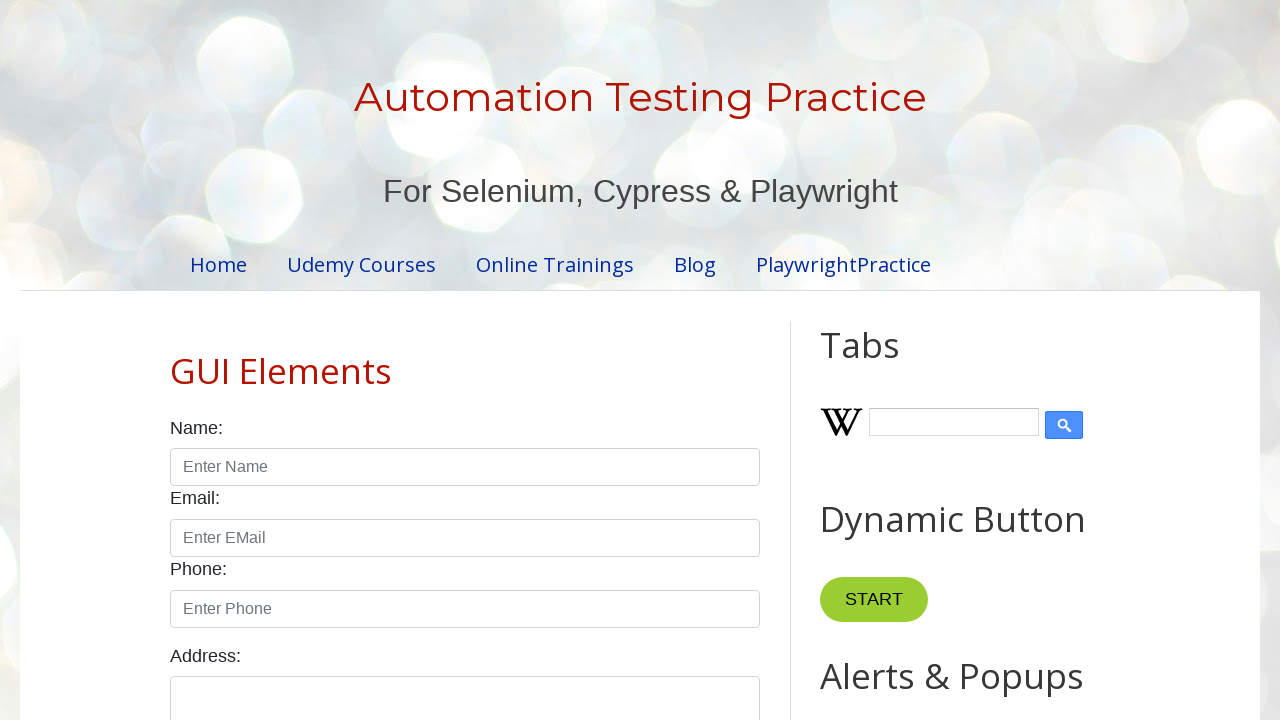

Waited for BookTable to be present on the page
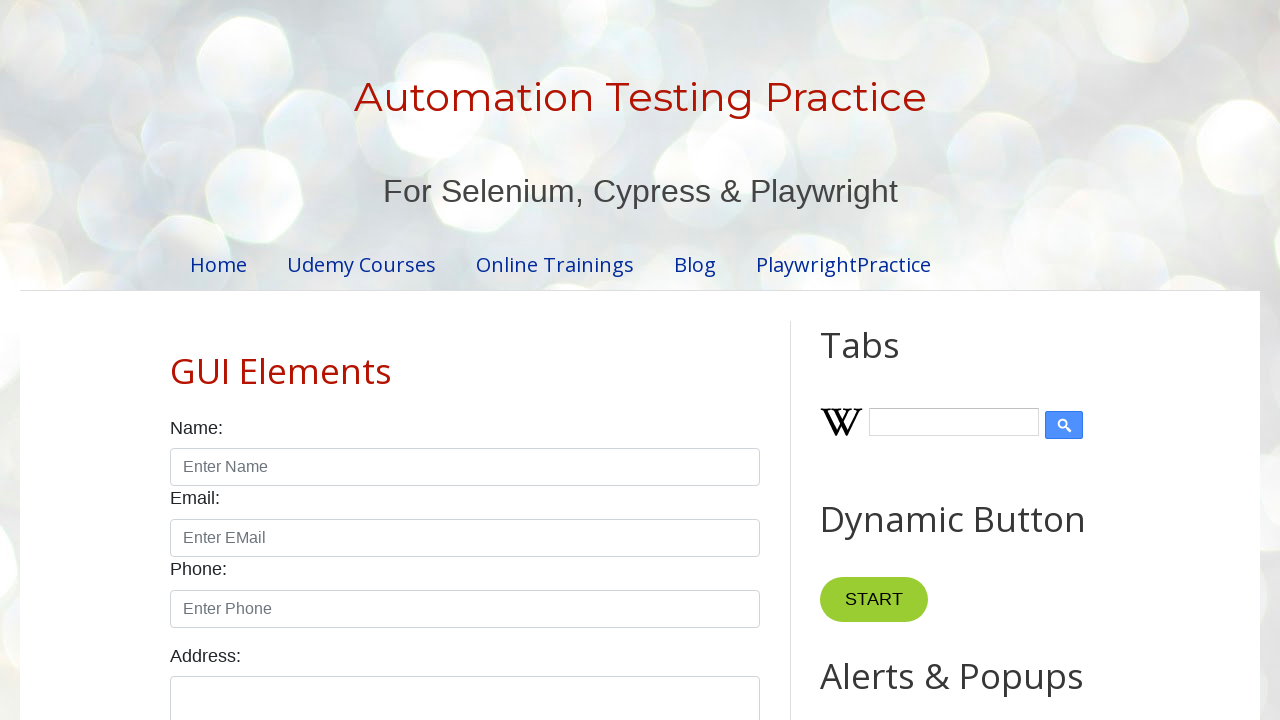

Scrolled to BookTable element into view
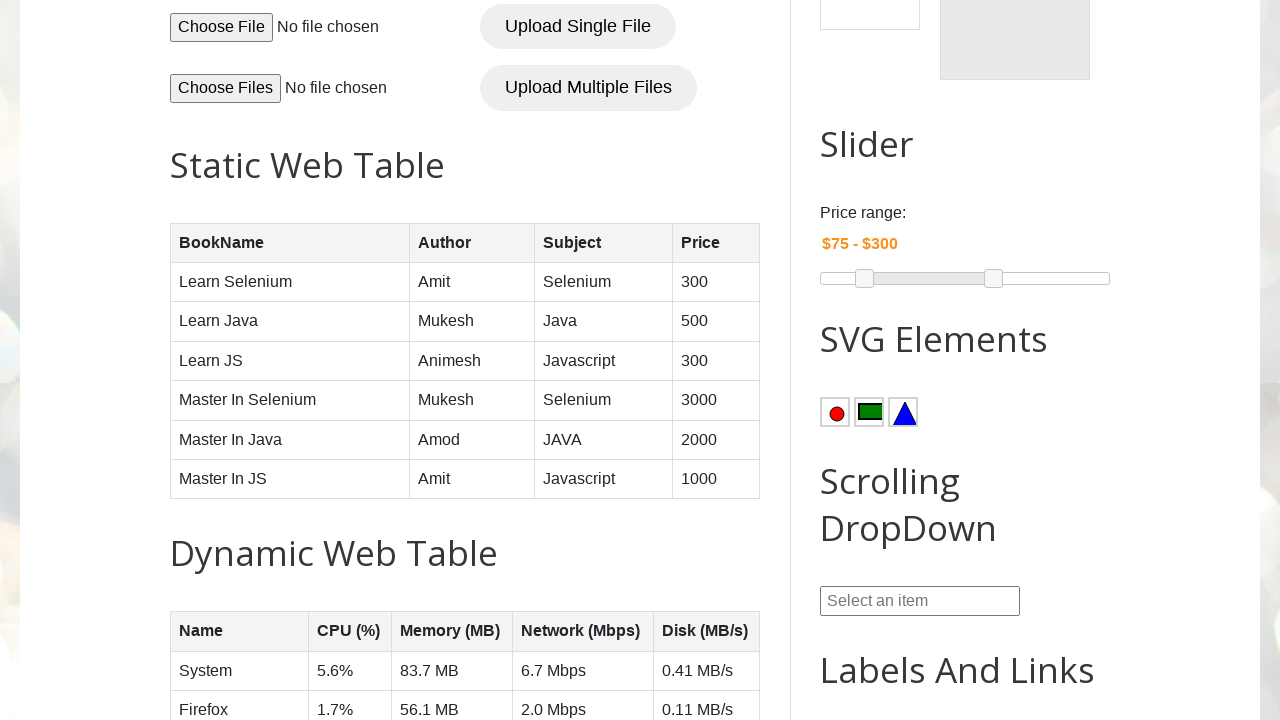

Retrieved header cell text: 'BookName'
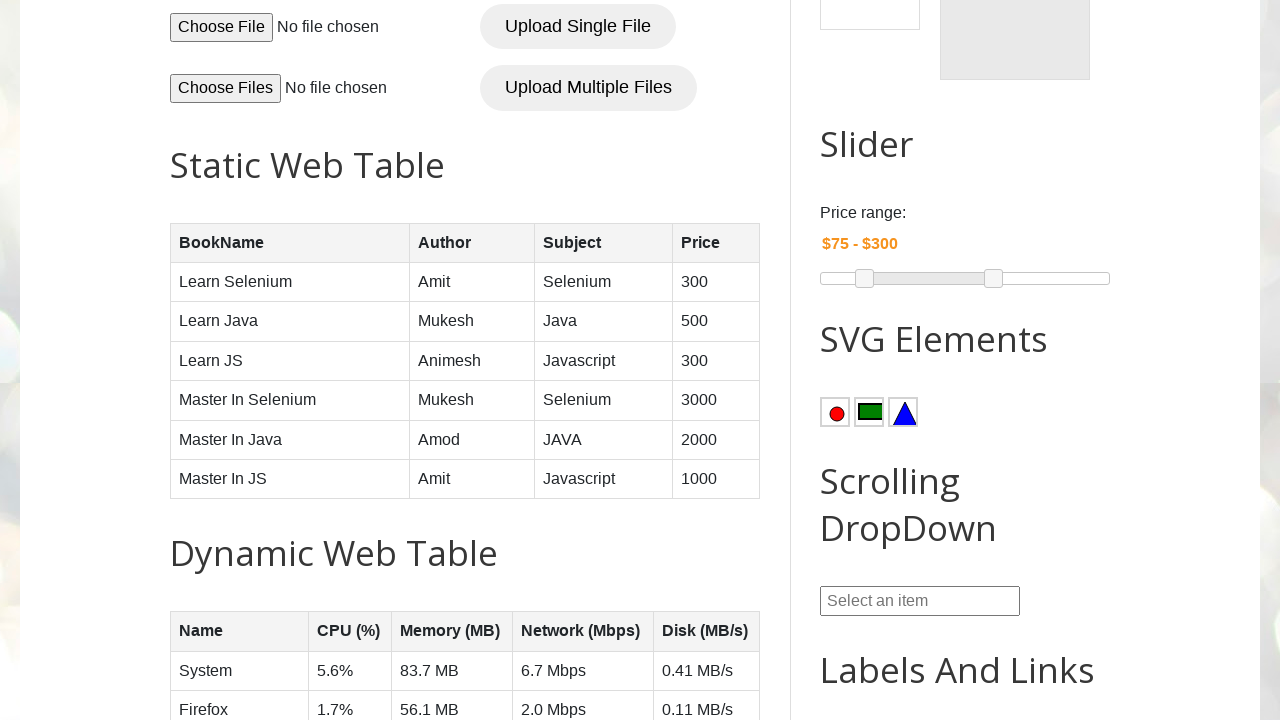

Retrieved table data from row 2, column 1: 'Learn Selenium'
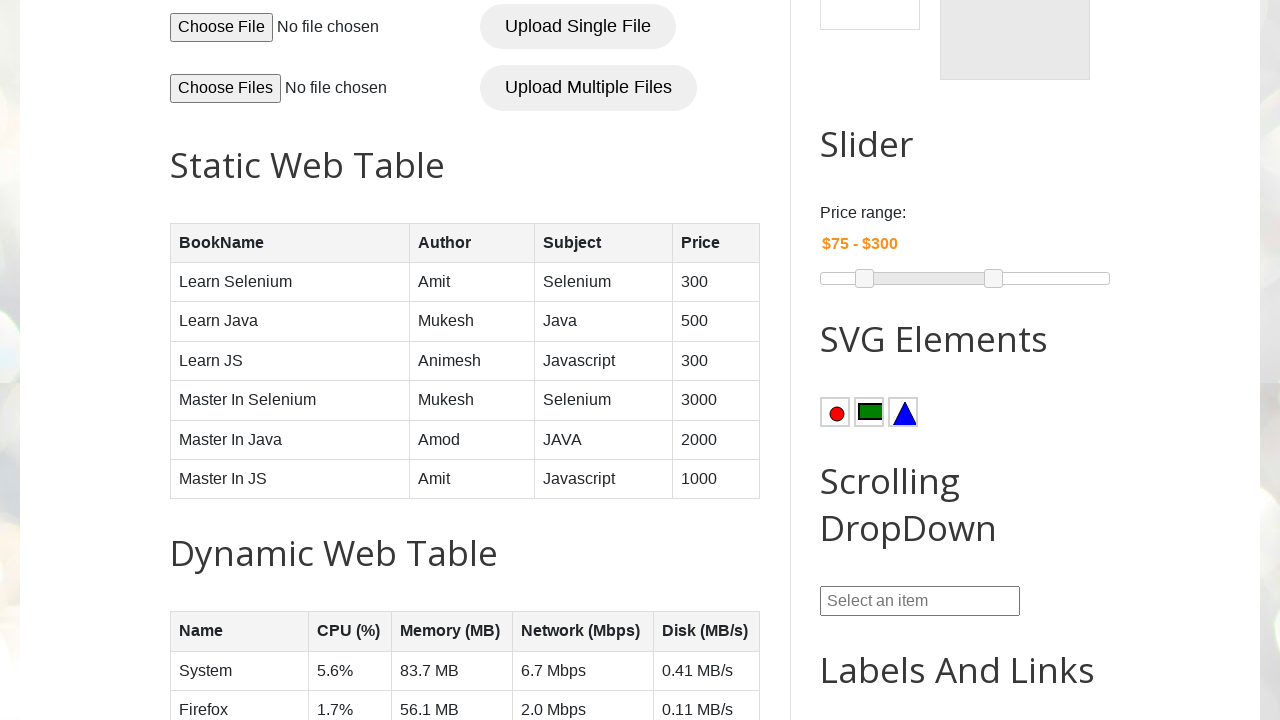

Retrieved table data from row 5, column 2: 'Mukesh'
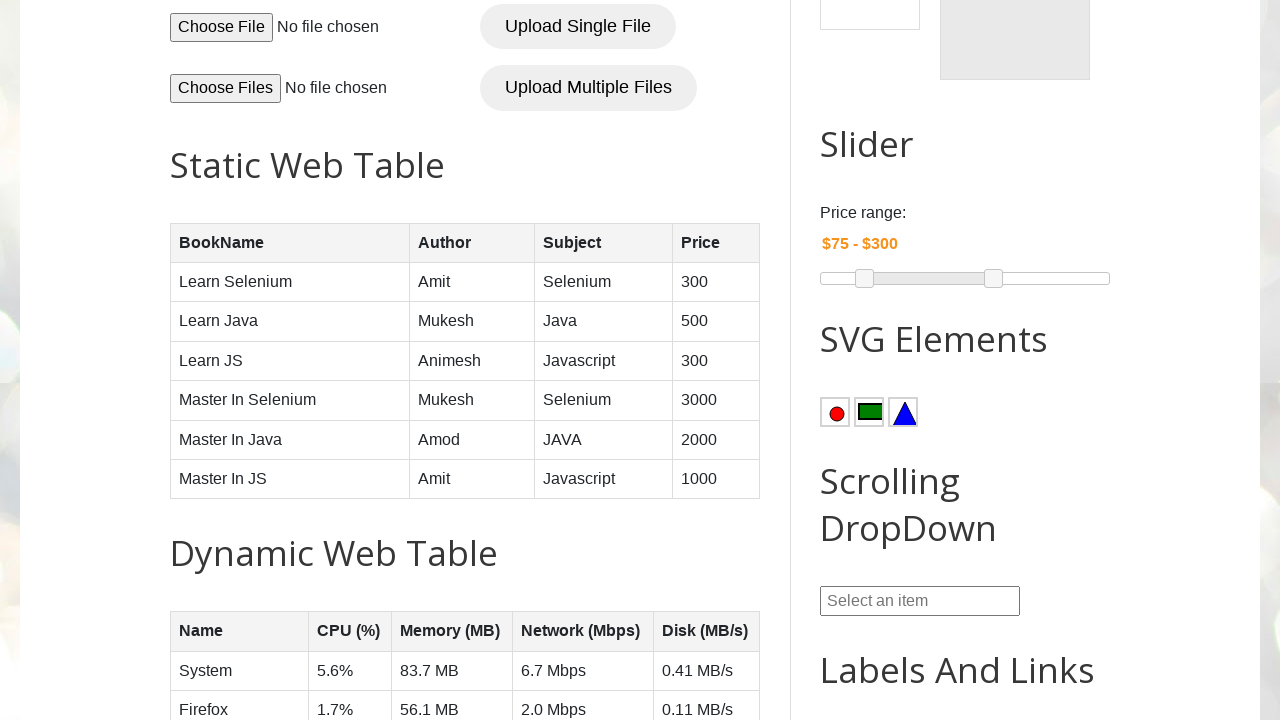

Retrieved all table rows, found 7 rows total
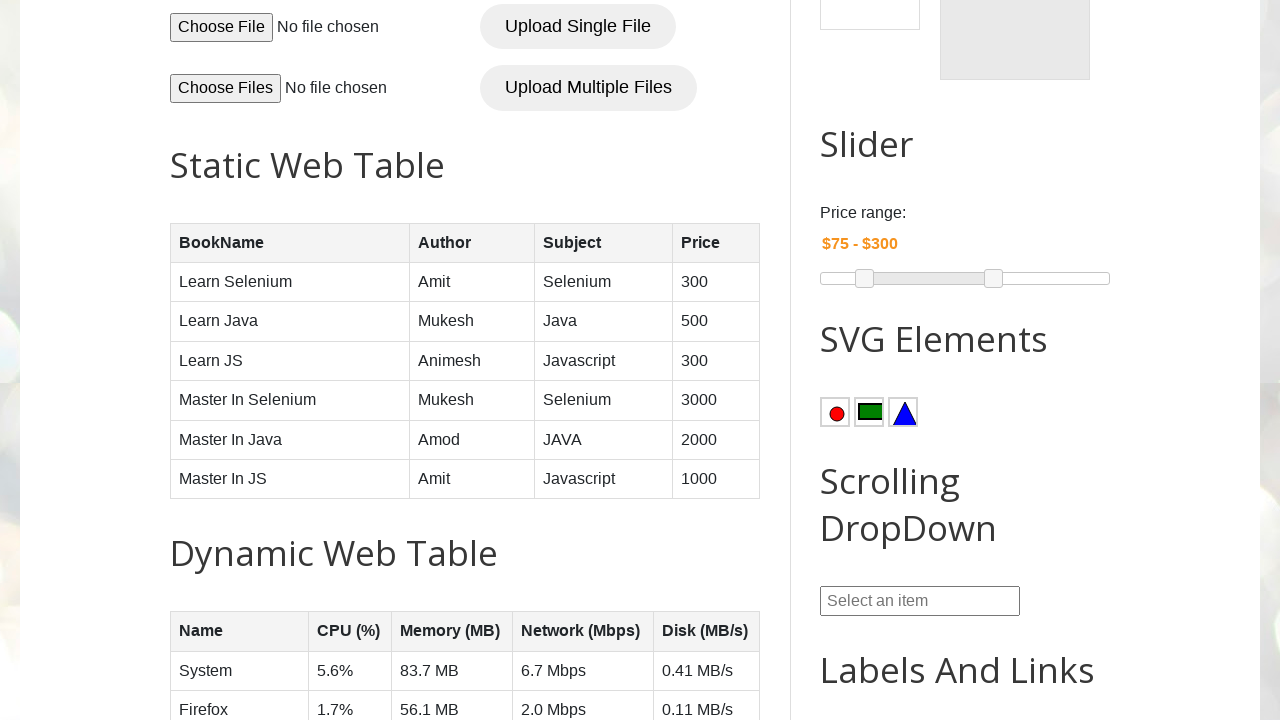

Retrieved all table header columns, found 4 columns total
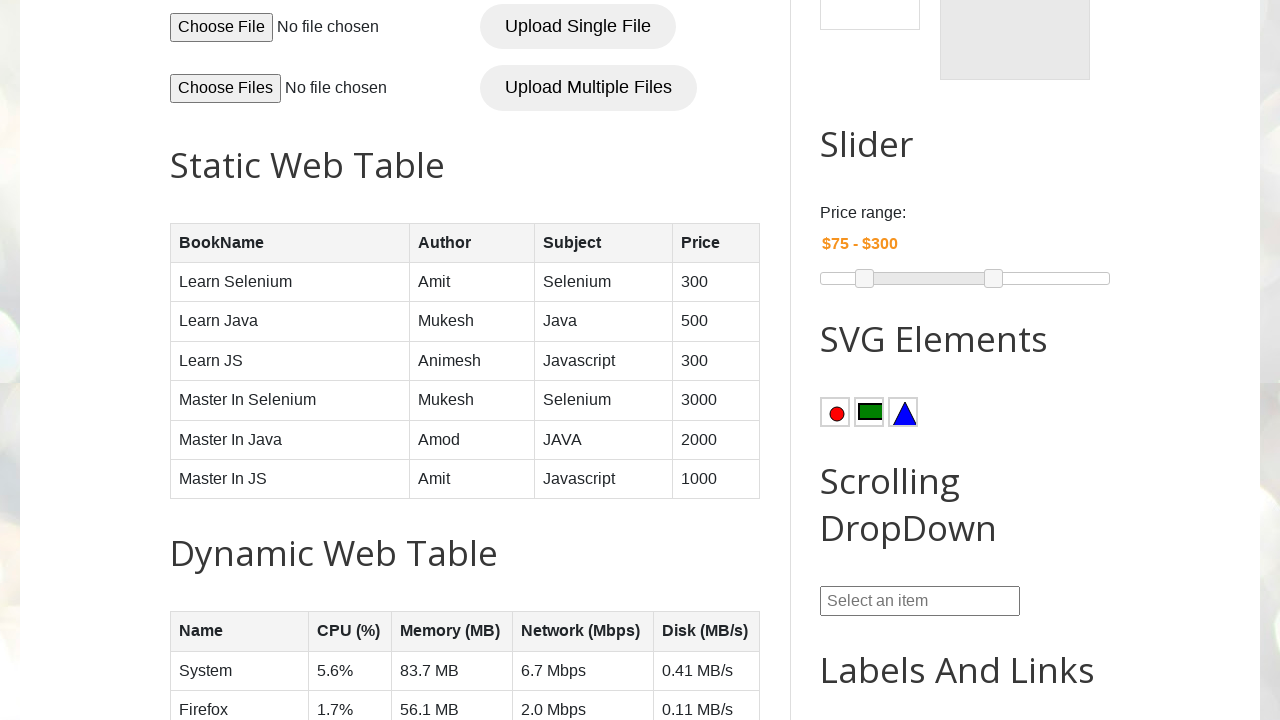

Verified table cell at row 2, column 1 contains data: 'Learn Selenium'
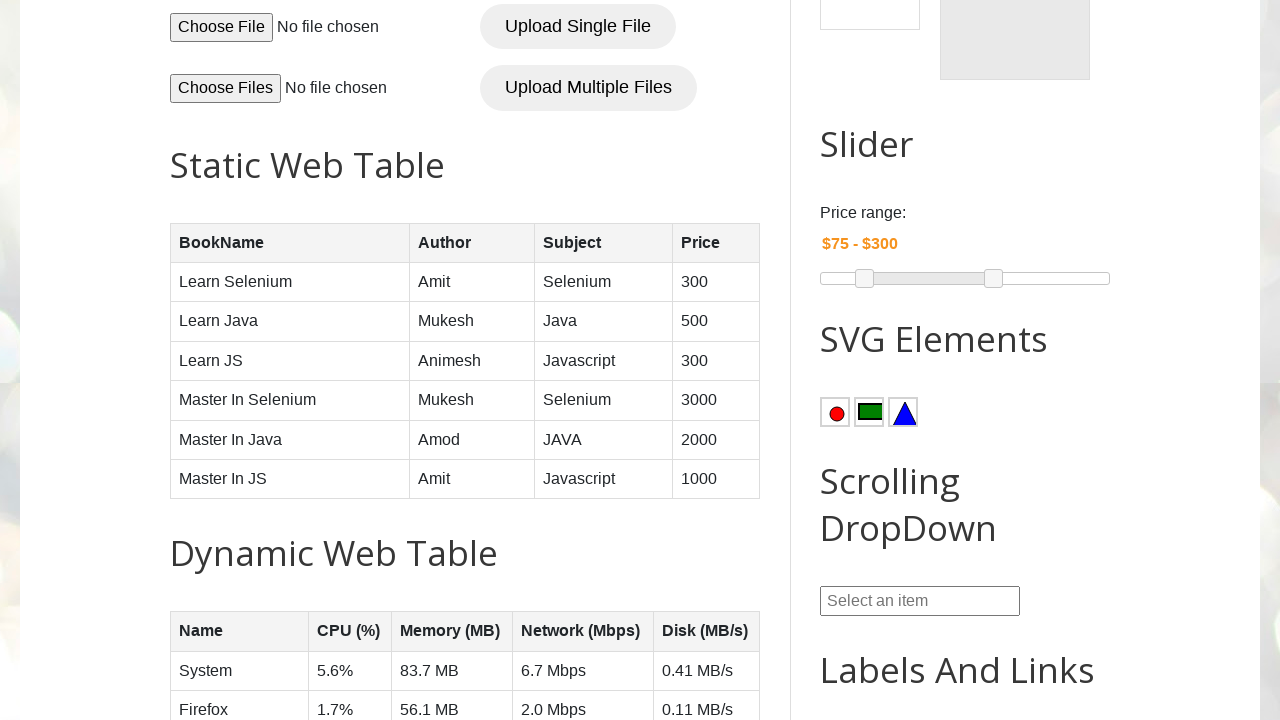

Verified table cell at row 2, column 2 contains data: 'Amit'
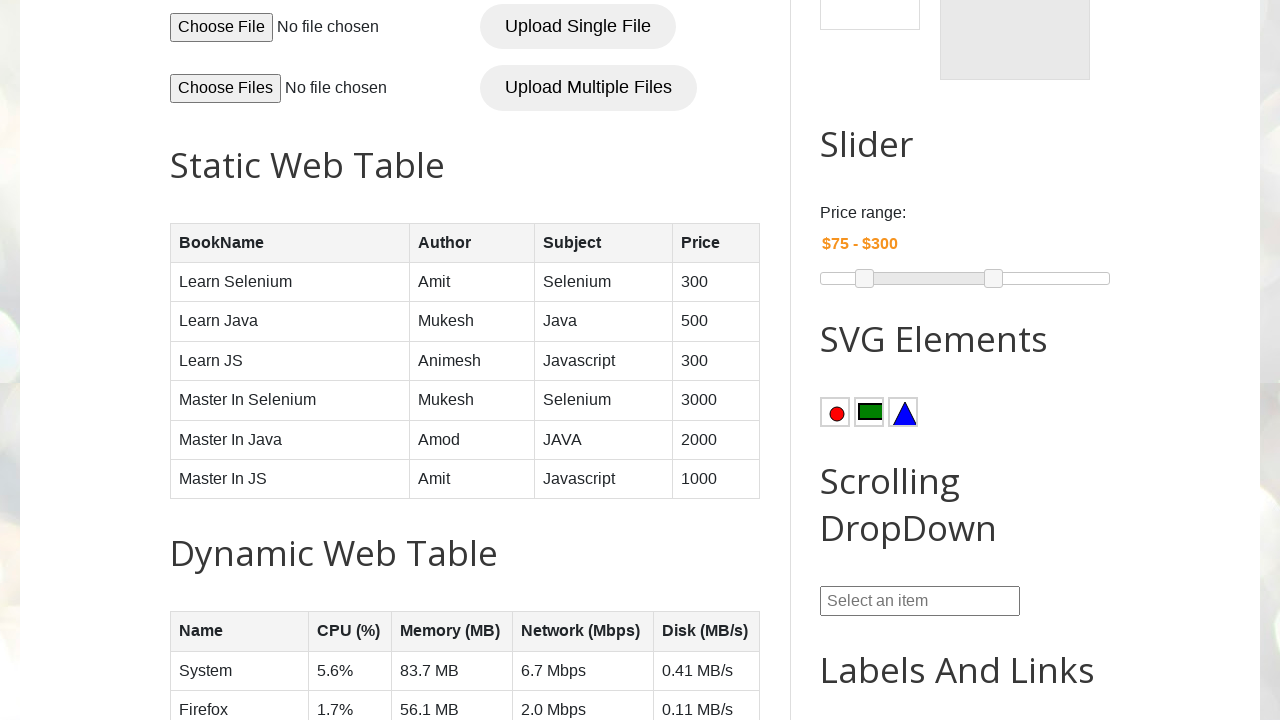

Verified table cell at row 2, column 3 contains data: 'Selenium'
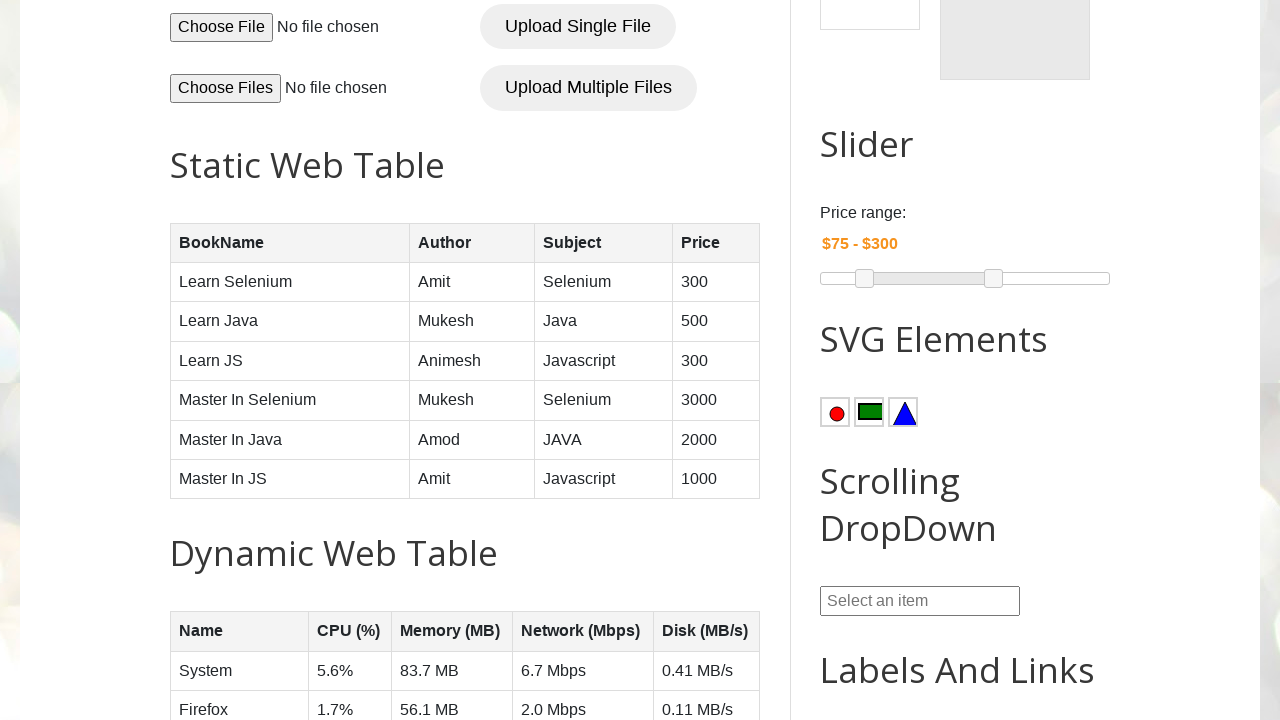

Verified table cell at row 2, column 4 contains data: '300'
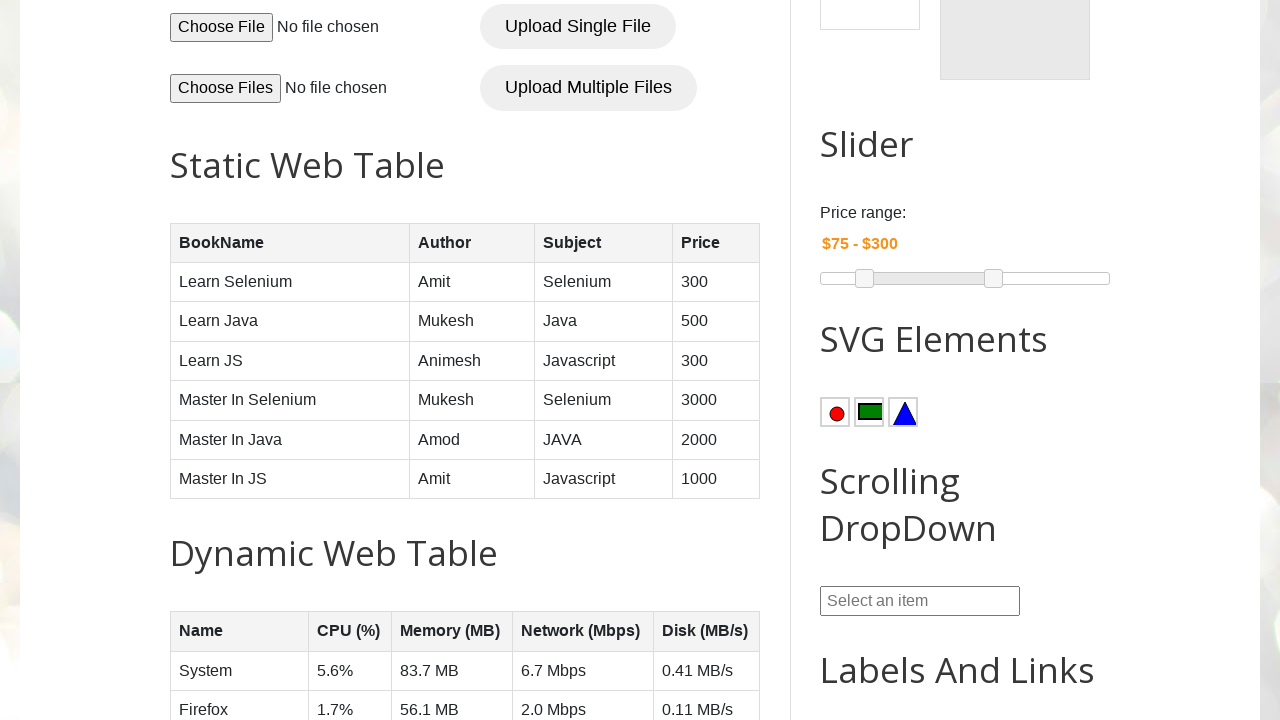

Verified table cell at row 3, column 1 contains data: 'Learn Java'
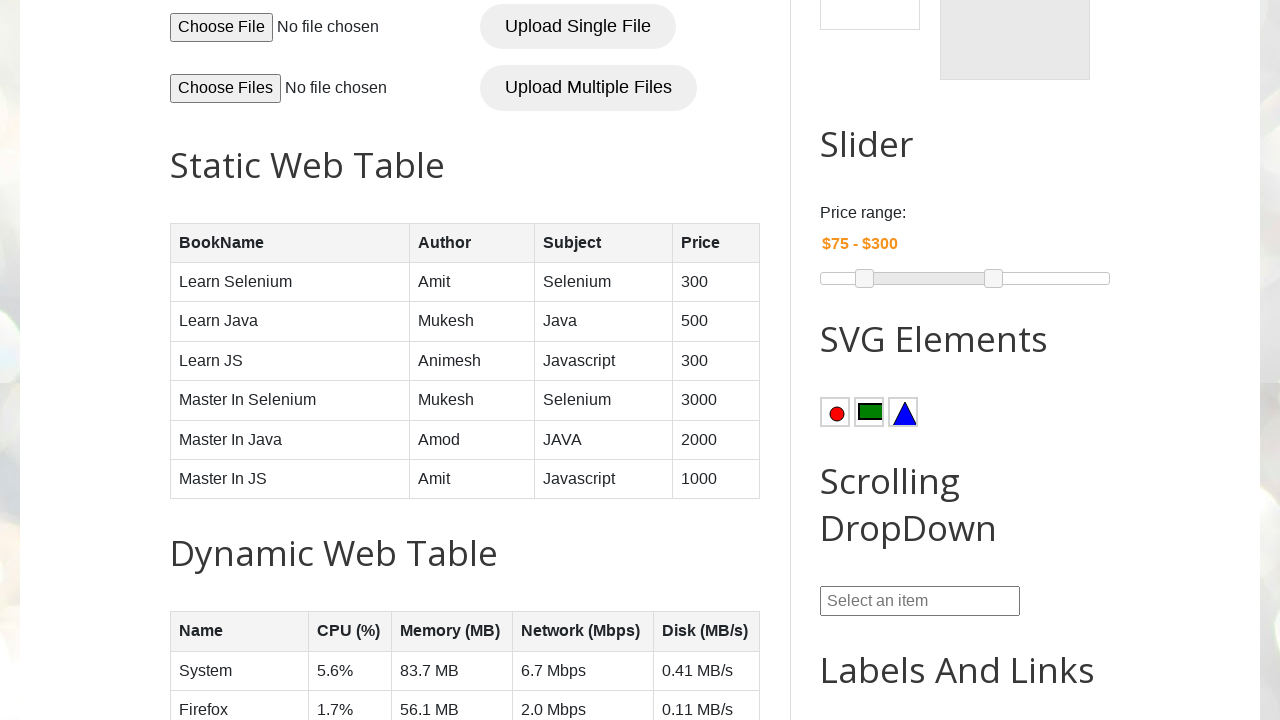

Verified table cell at row 3, column 2 contains data: 'Mukesh'
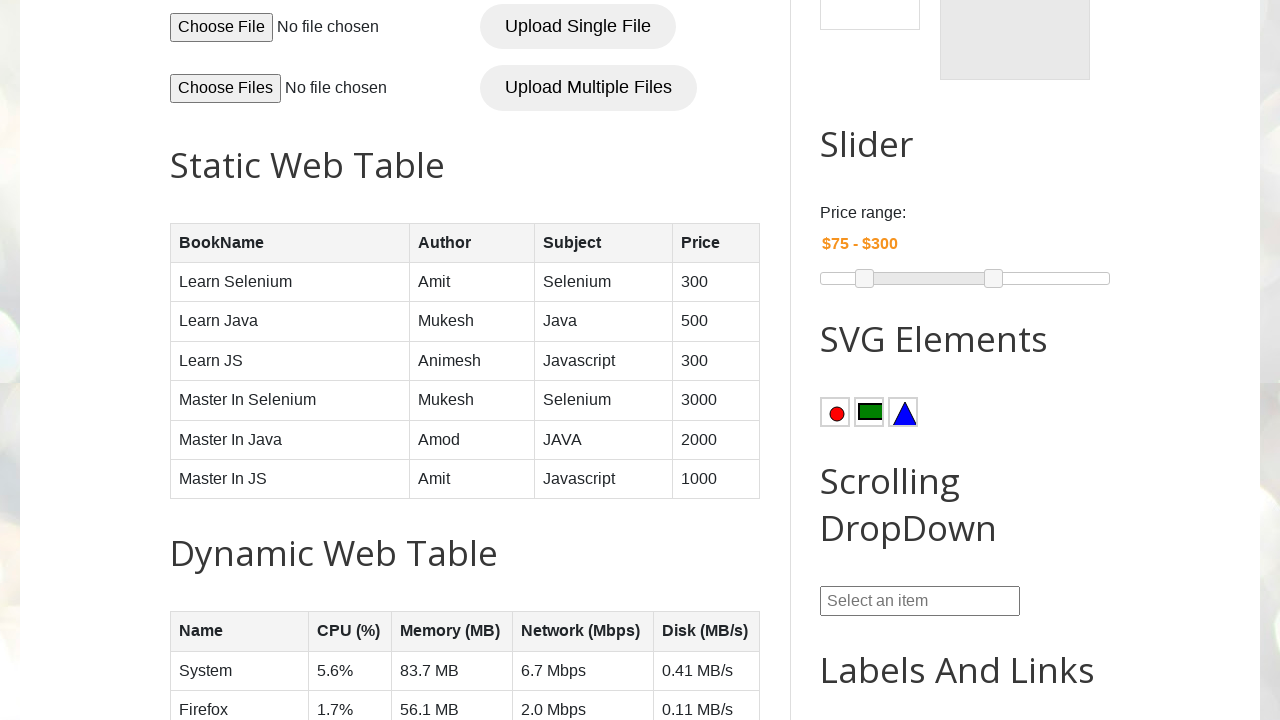

Verified table cell at row 3, column 3 contains data: 'Java'
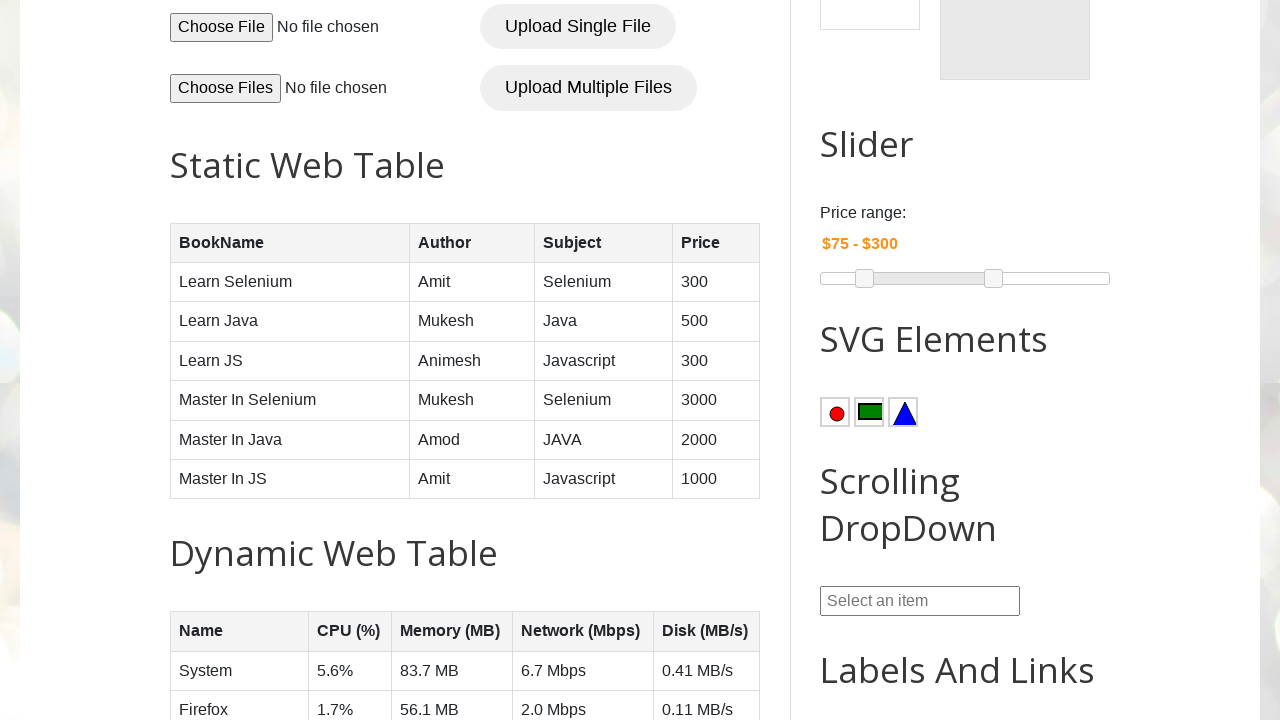

Verified table cell at row 3, column 4 contains data: '500'
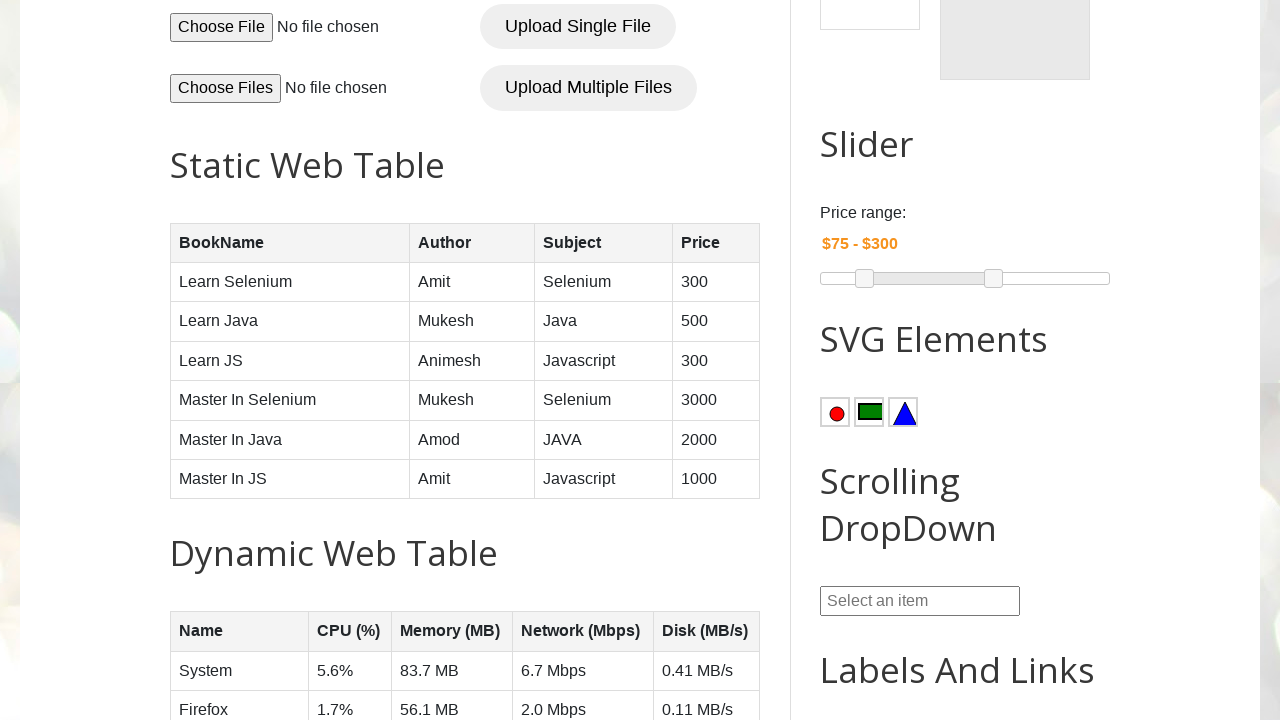

Verified table cell at row 4, column 1 contains data: 'Learn JS'
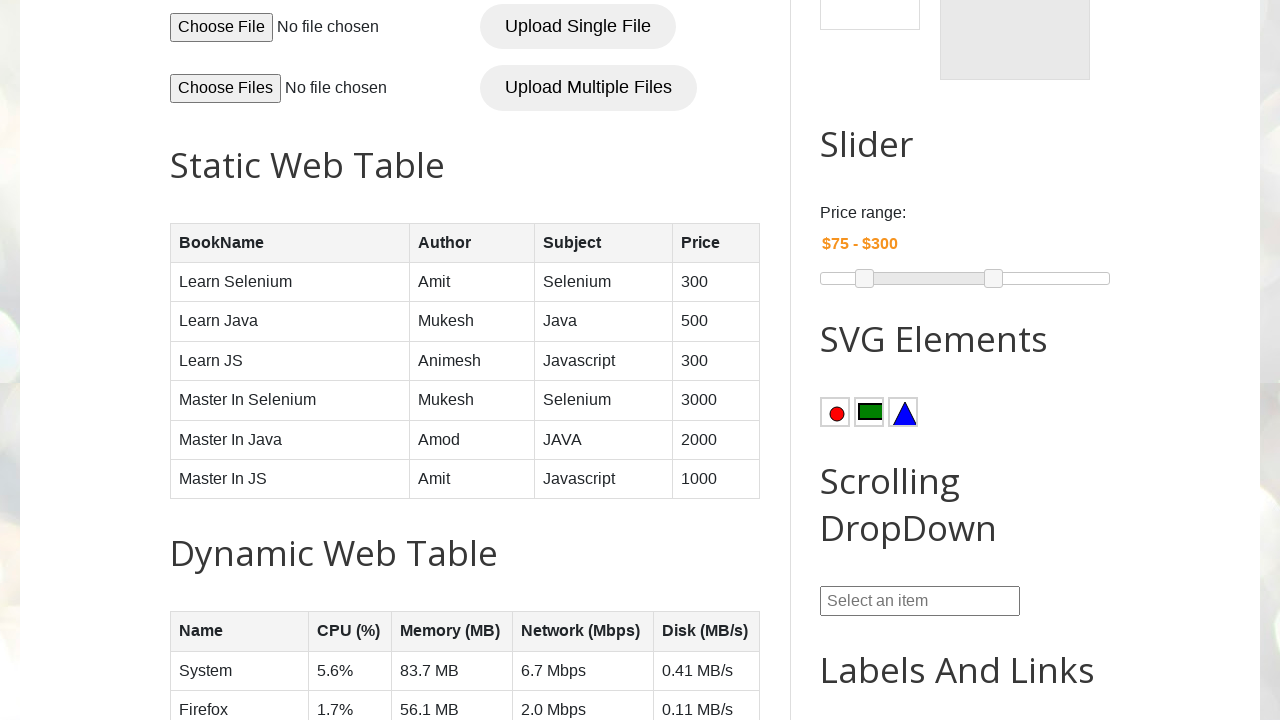

Verified table cell at row 4, column 2 contains data: 'Animesh'
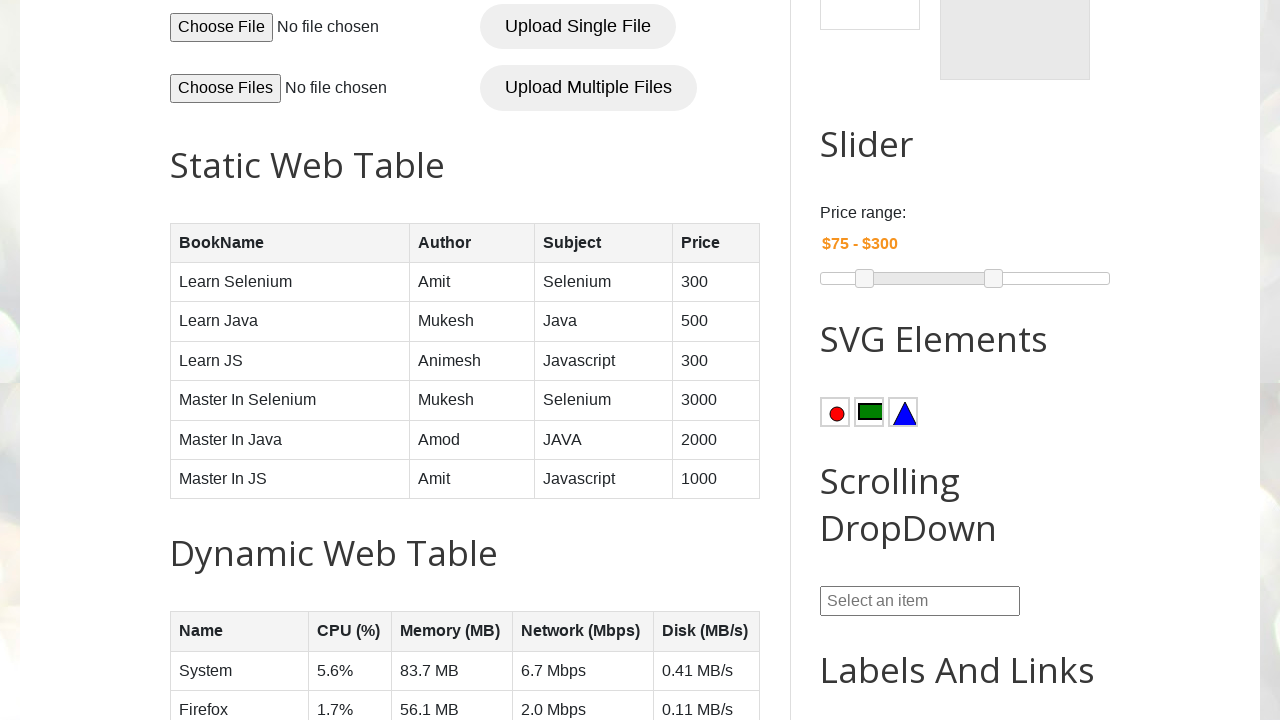

Verified table cell at row 4, column 3 contains data: 'Javascript'
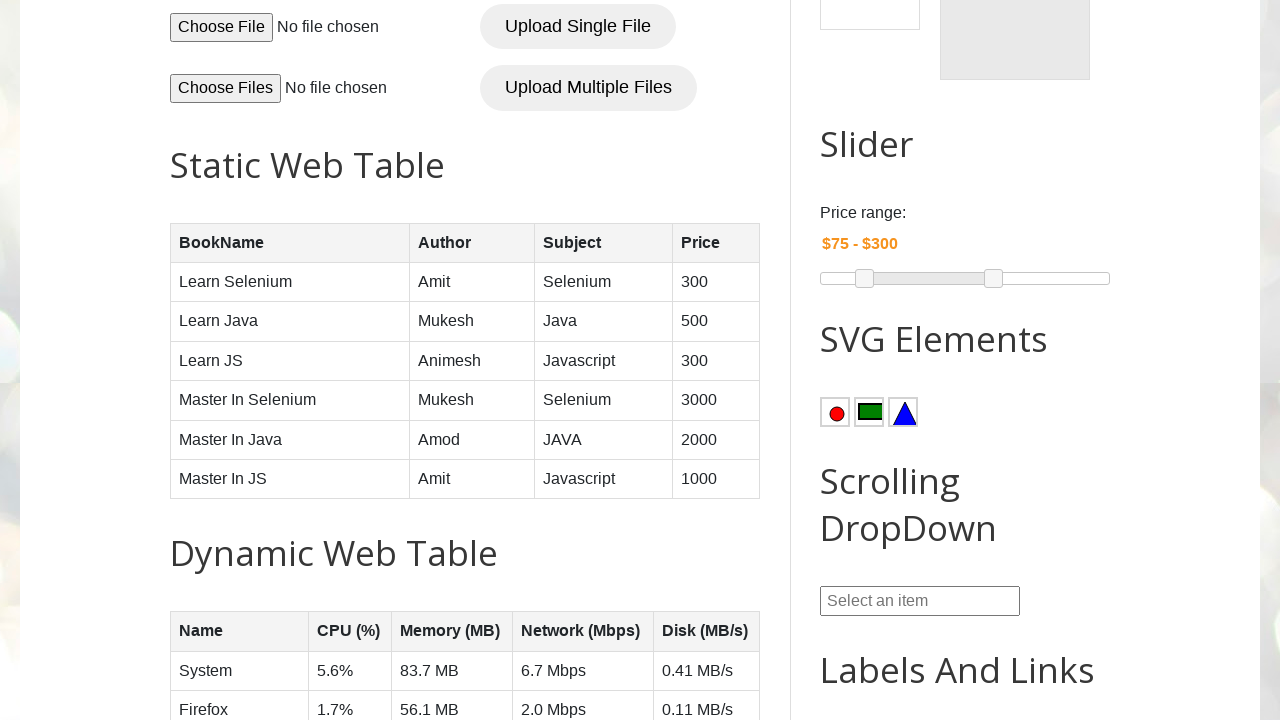

Verified table cell at row 4, column 4 contains data: '300'
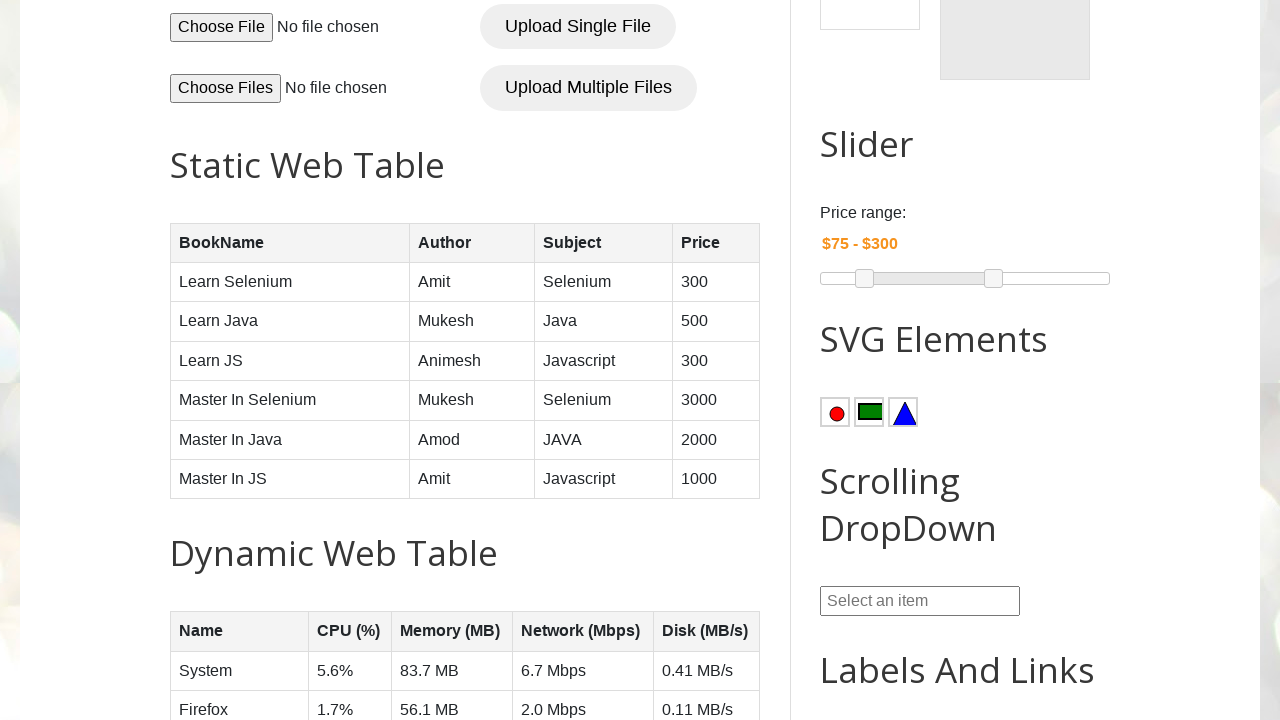

Verified table cell at row 5, column 1 contains data: 'Master In Selenium'
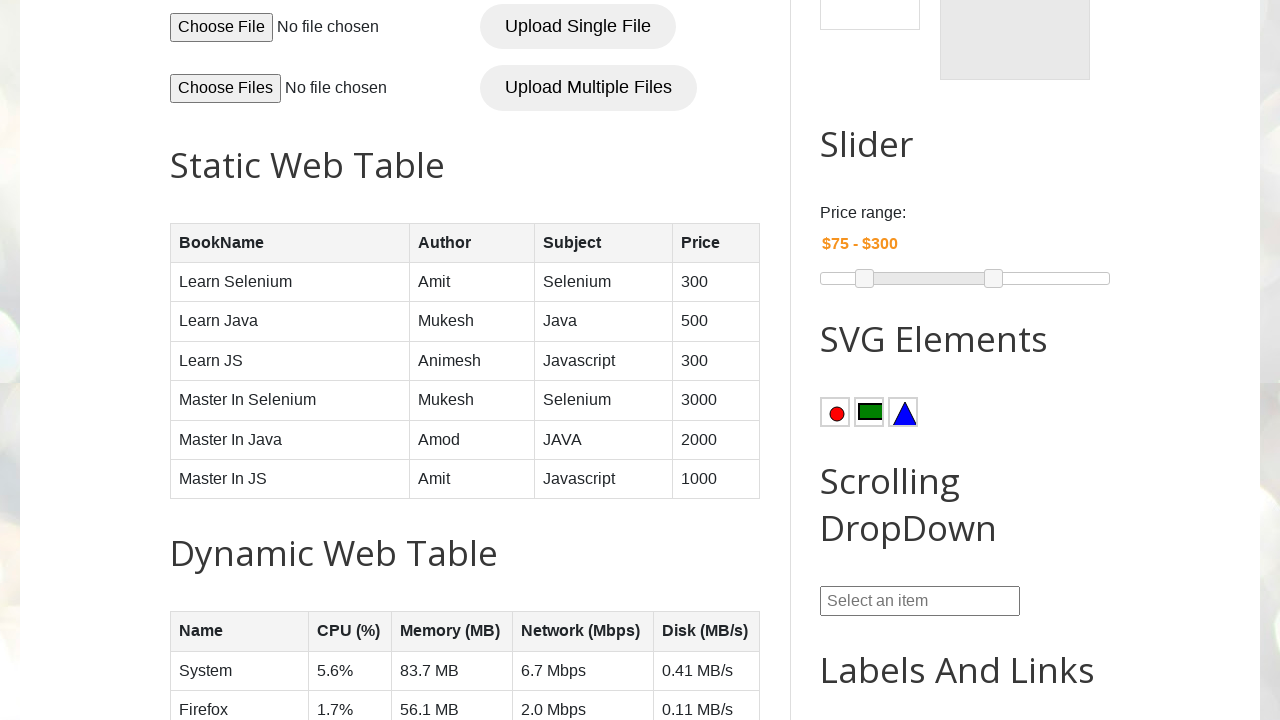

Verified table cell at row 5, column 2 contains data: 'Mukesh'
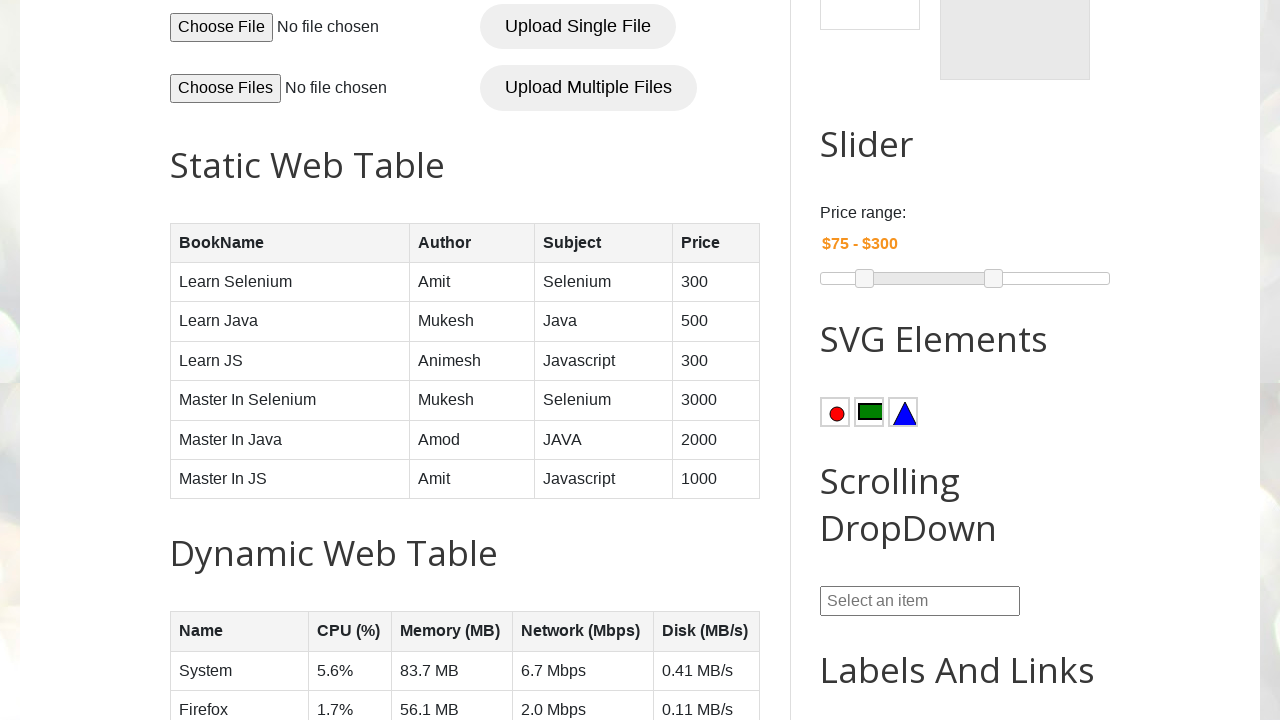

Verified table cell at row 5, column 3 contains data: 'Selenium'
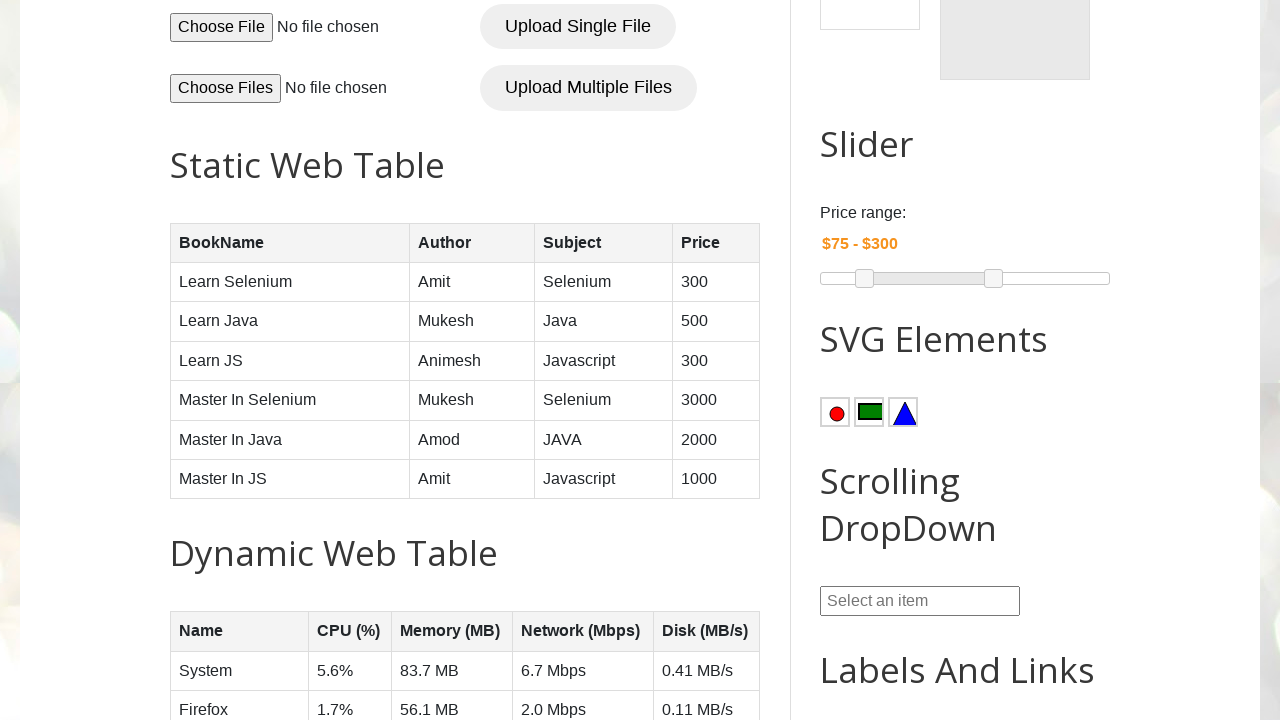

Verified table cell at row 5, column 4 contains data: '3000'
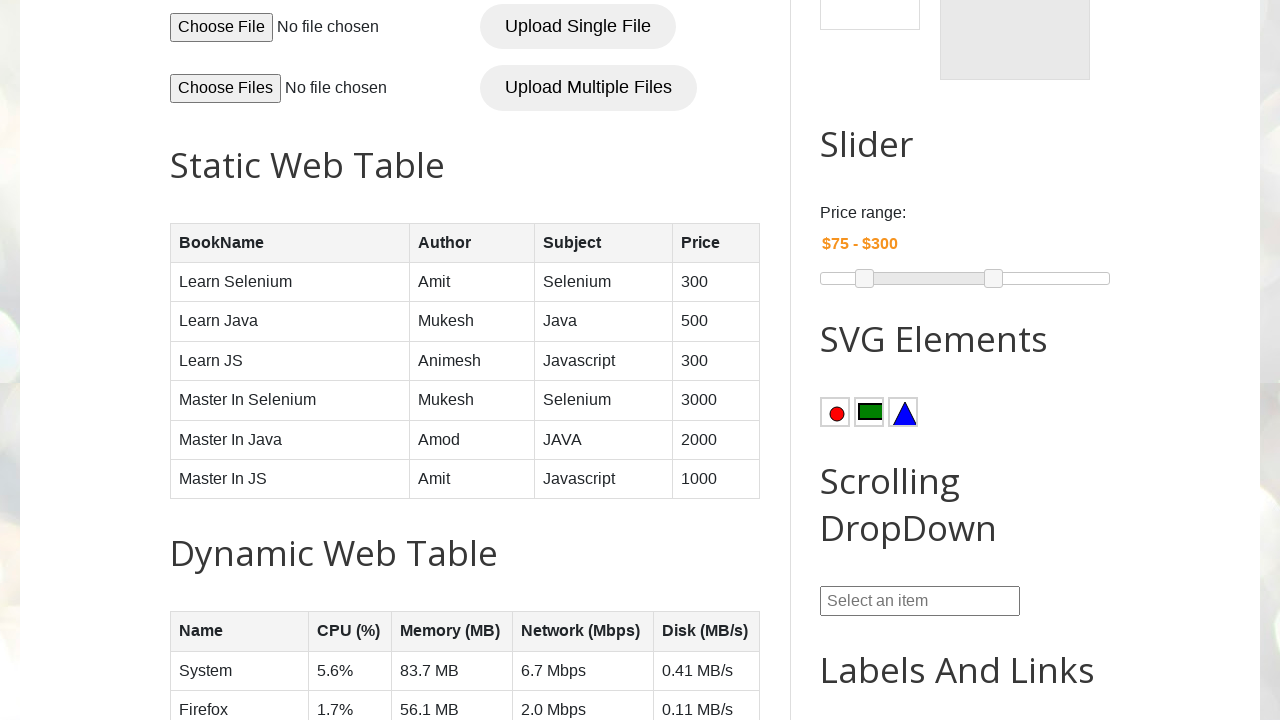

Verified table cell at row 6, column 1 contains data: 'Master In Java'
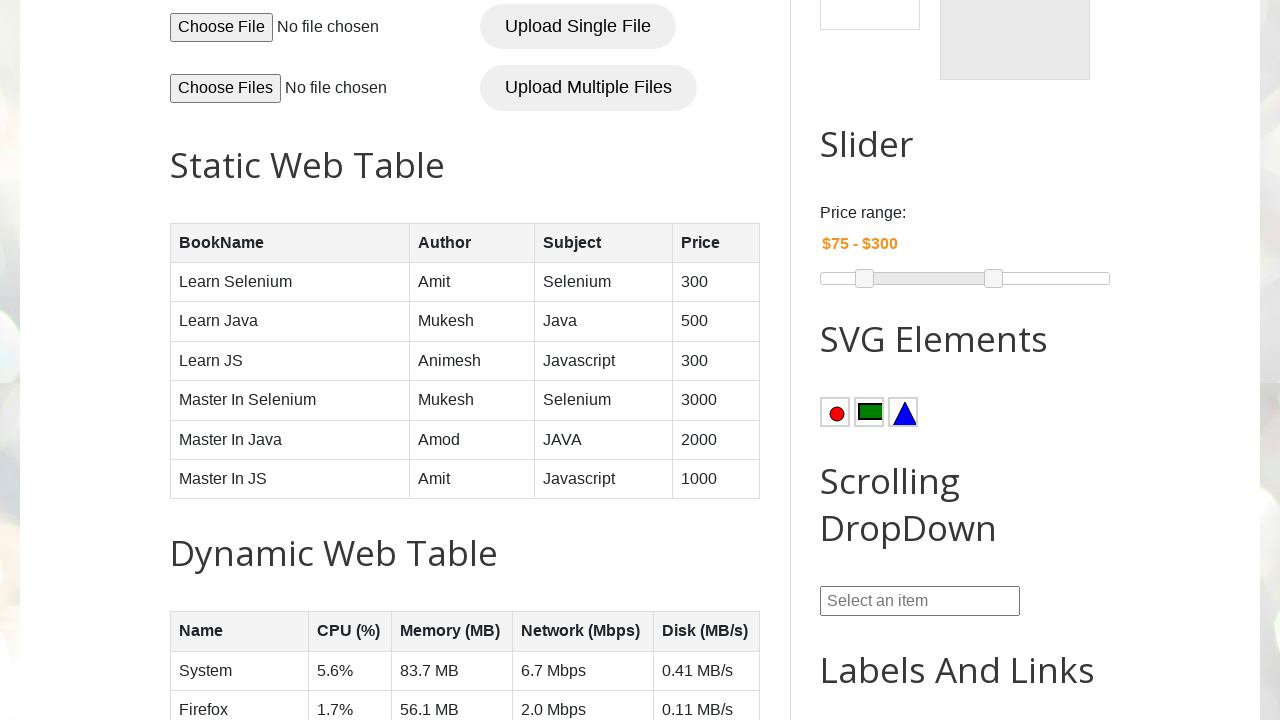

Verified table cell at row 6, column 2 contains data: 'Amod'
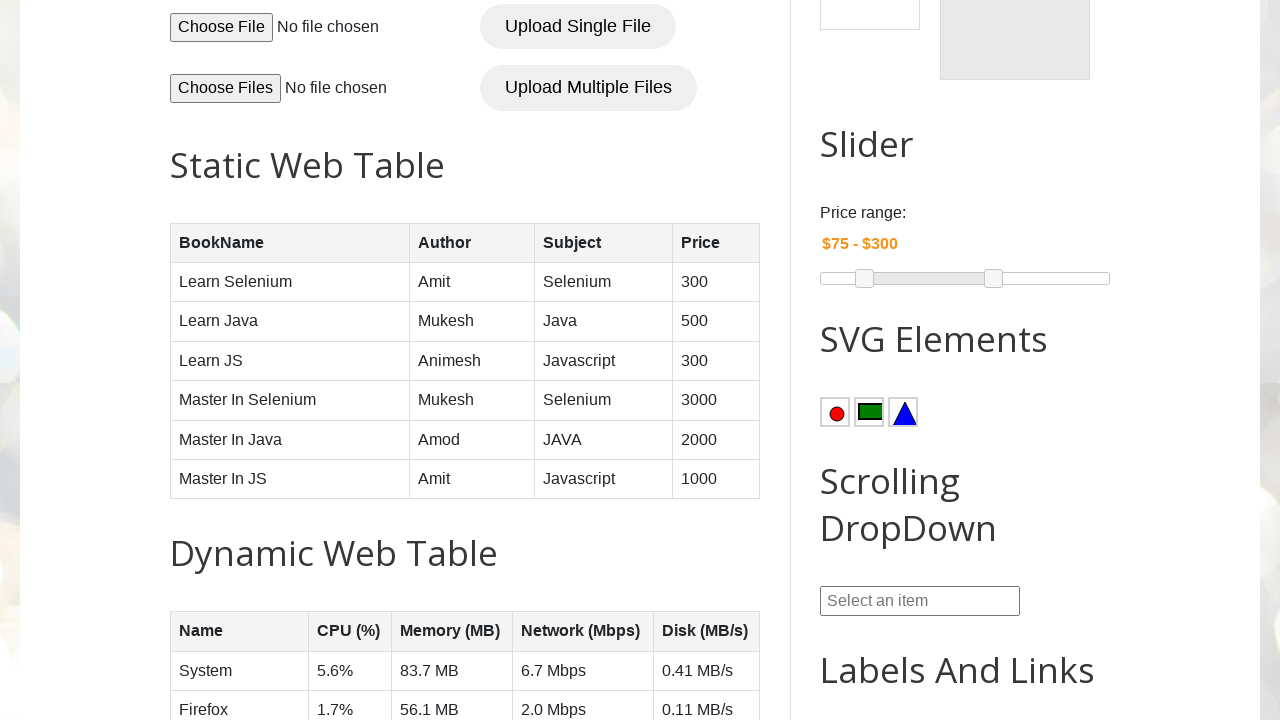

Verified table cell at row 6, column 3 contains data: 'JAVA'
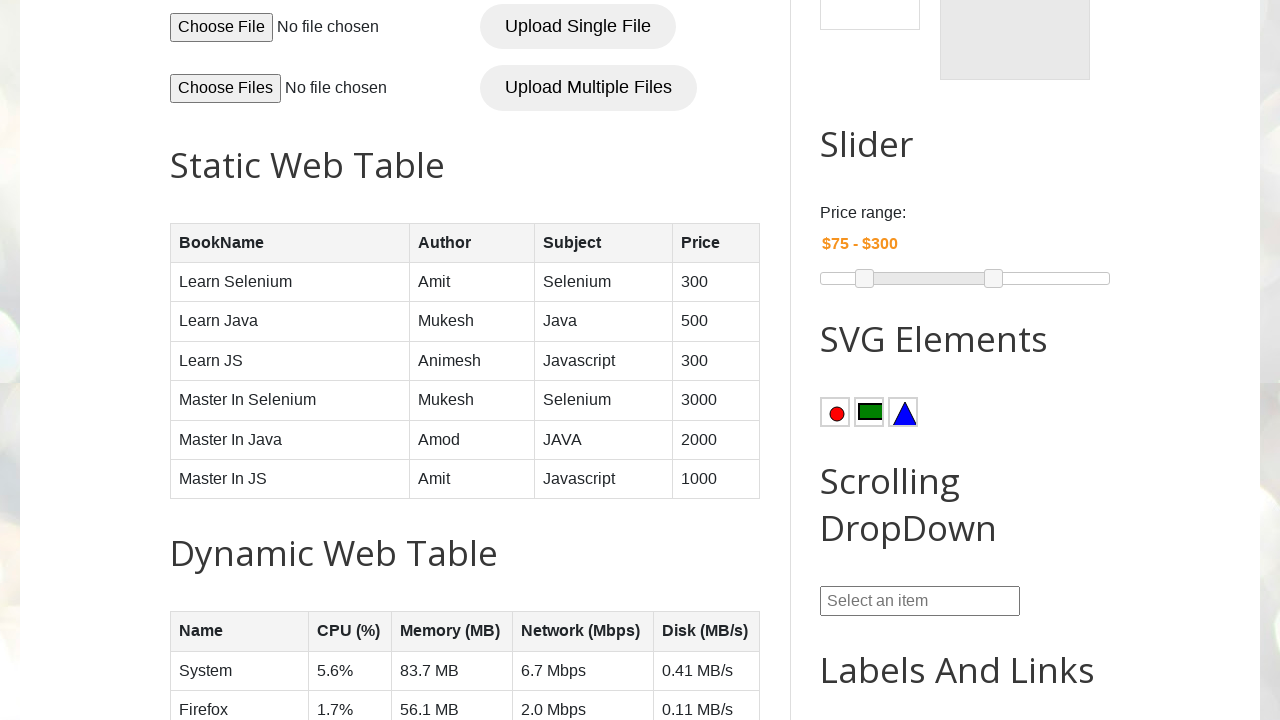

Verified table cell at row 6, column 4 contains data: '2000'
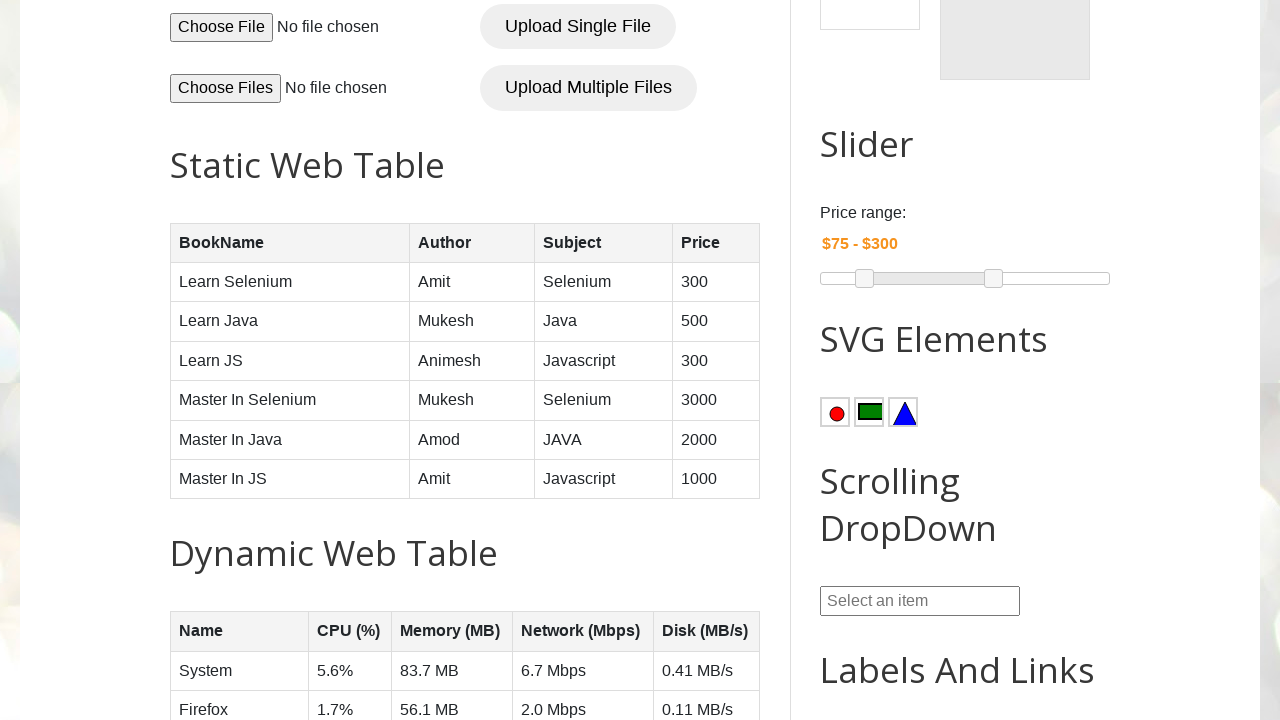

Verified table cell at row 7, column 1 contains data: 'Master In JS'
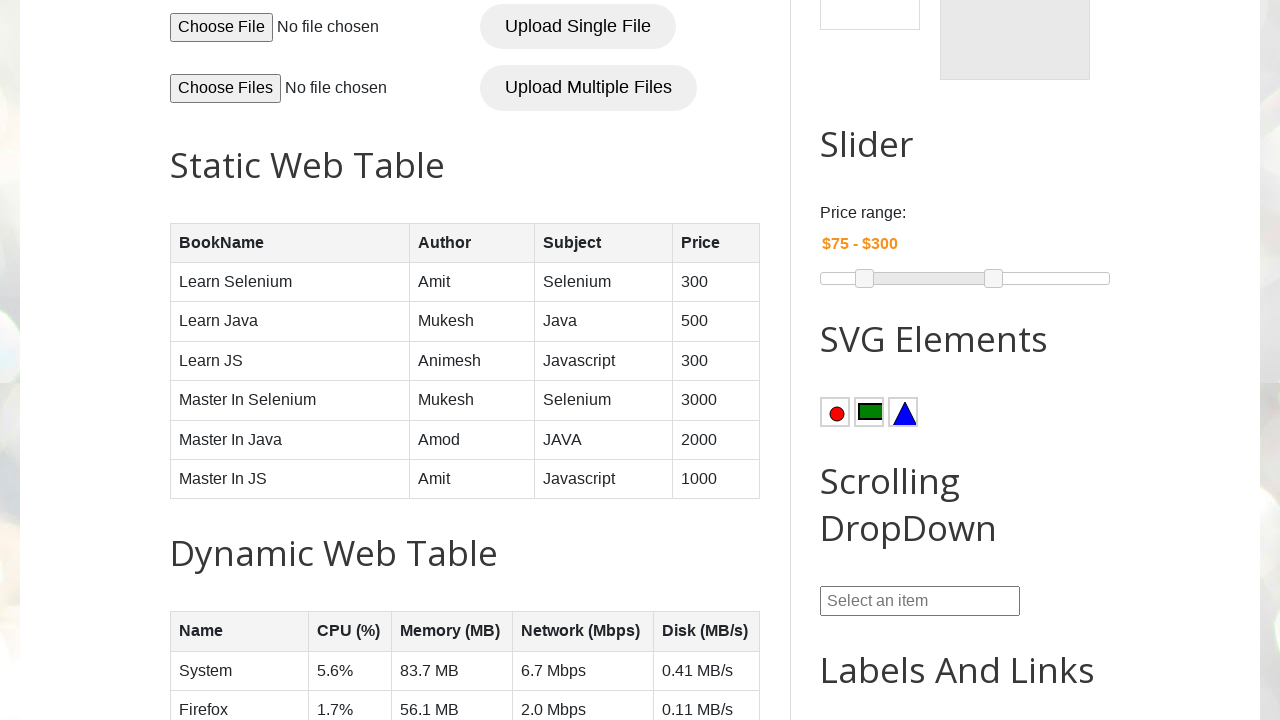

Verified table cell at row 7, column 2 contains data: 'Amit'
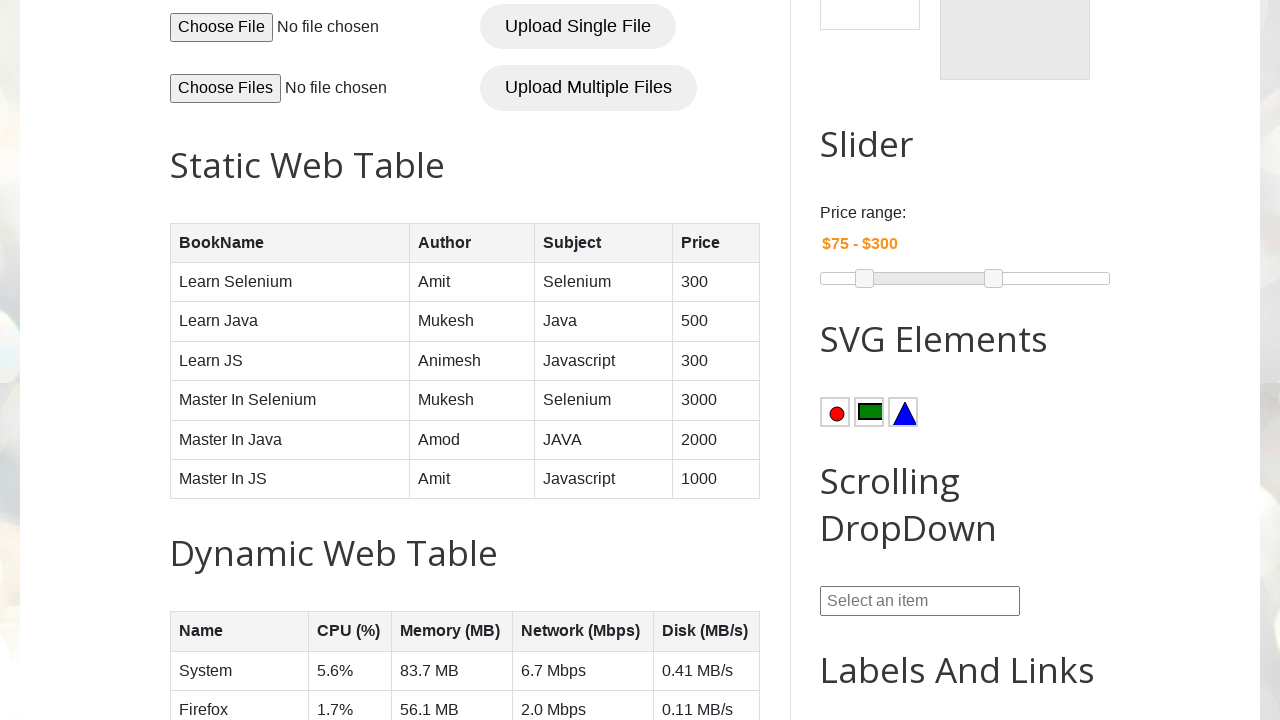

Verified table cell at row 7, column 3 contains data: 'Javascript'
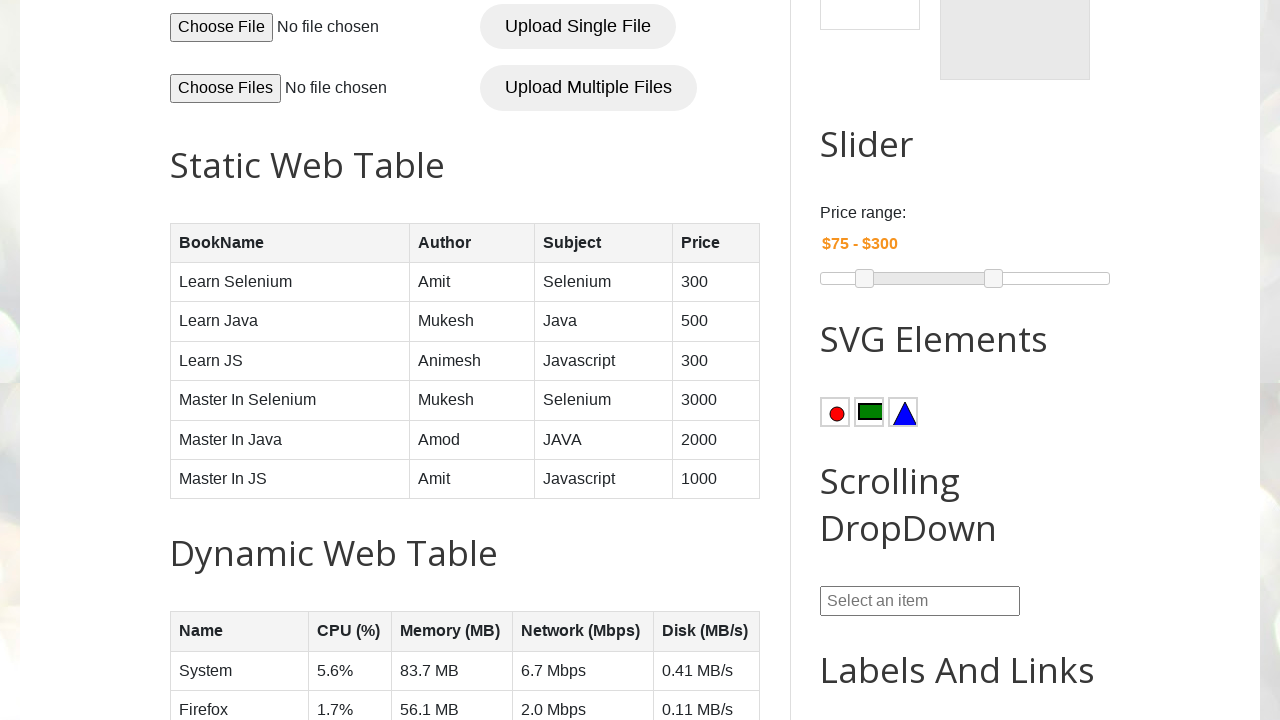

Verified table cell at row 7, column 4 contains data: '1000'
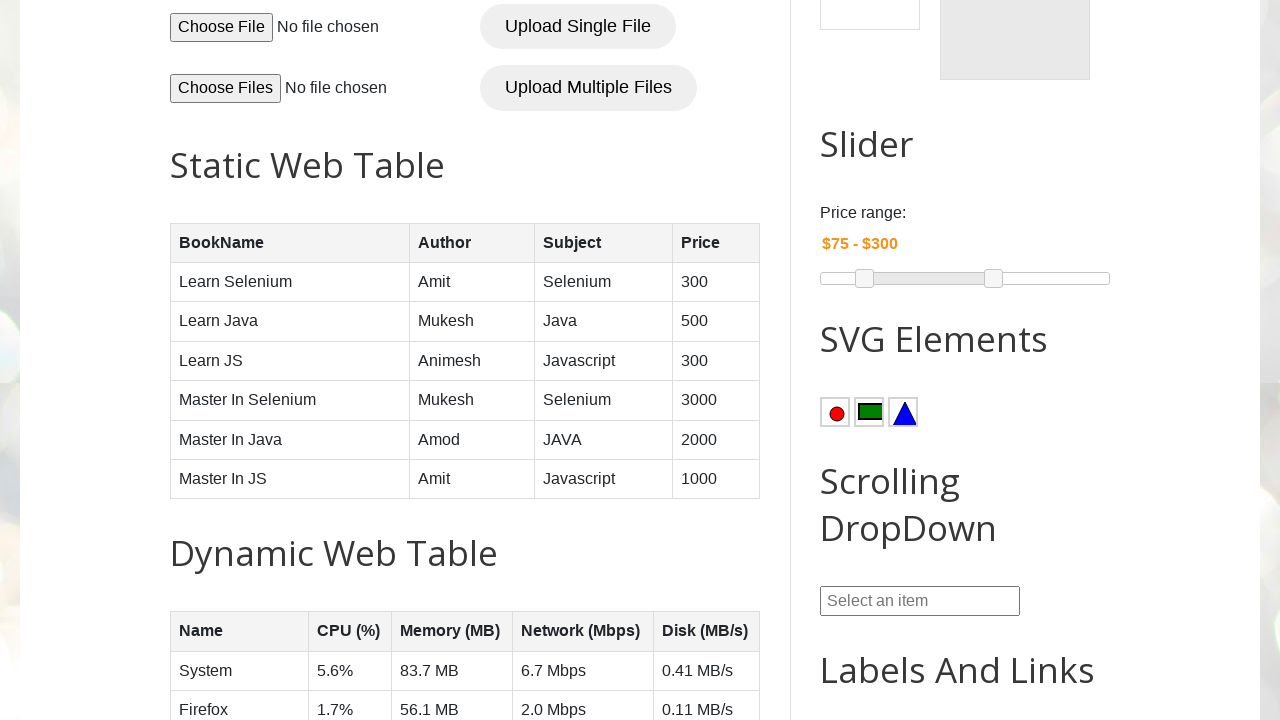

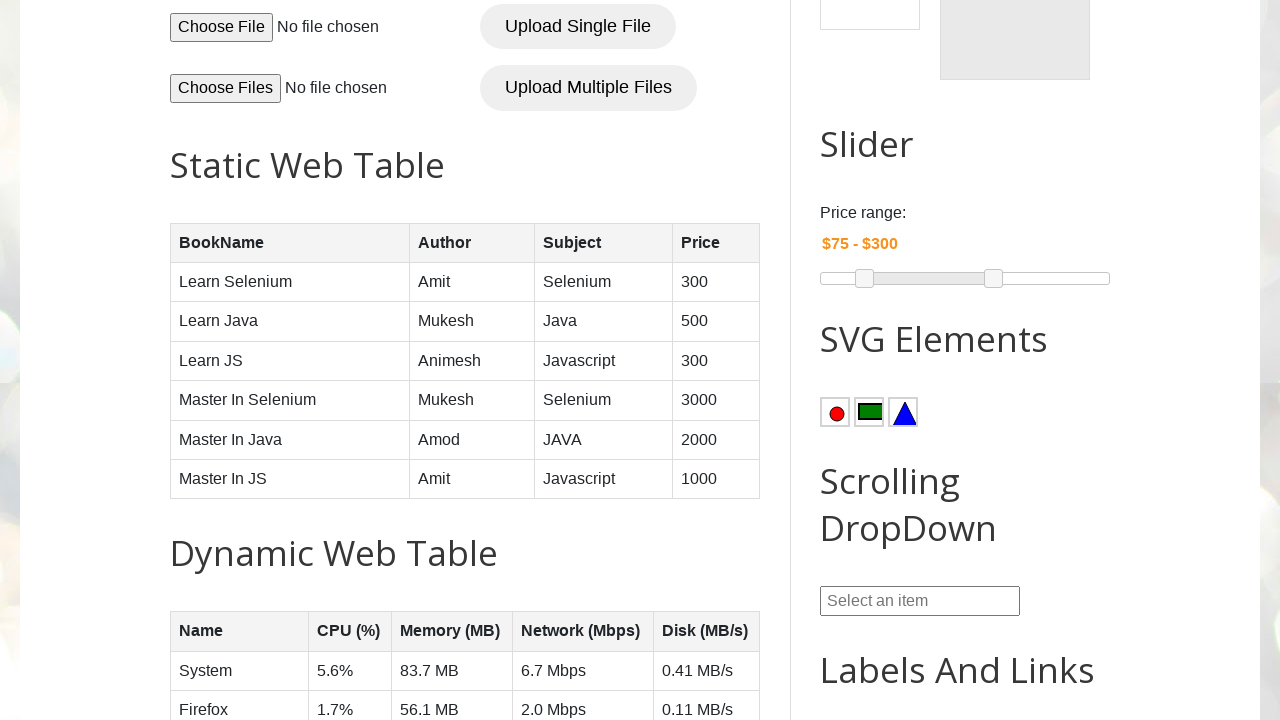